Tests drag and drop functionality by dragging an image element and dropping it into a target box

Starting URL: https://formy-project.herokuapp.com/dragdrop

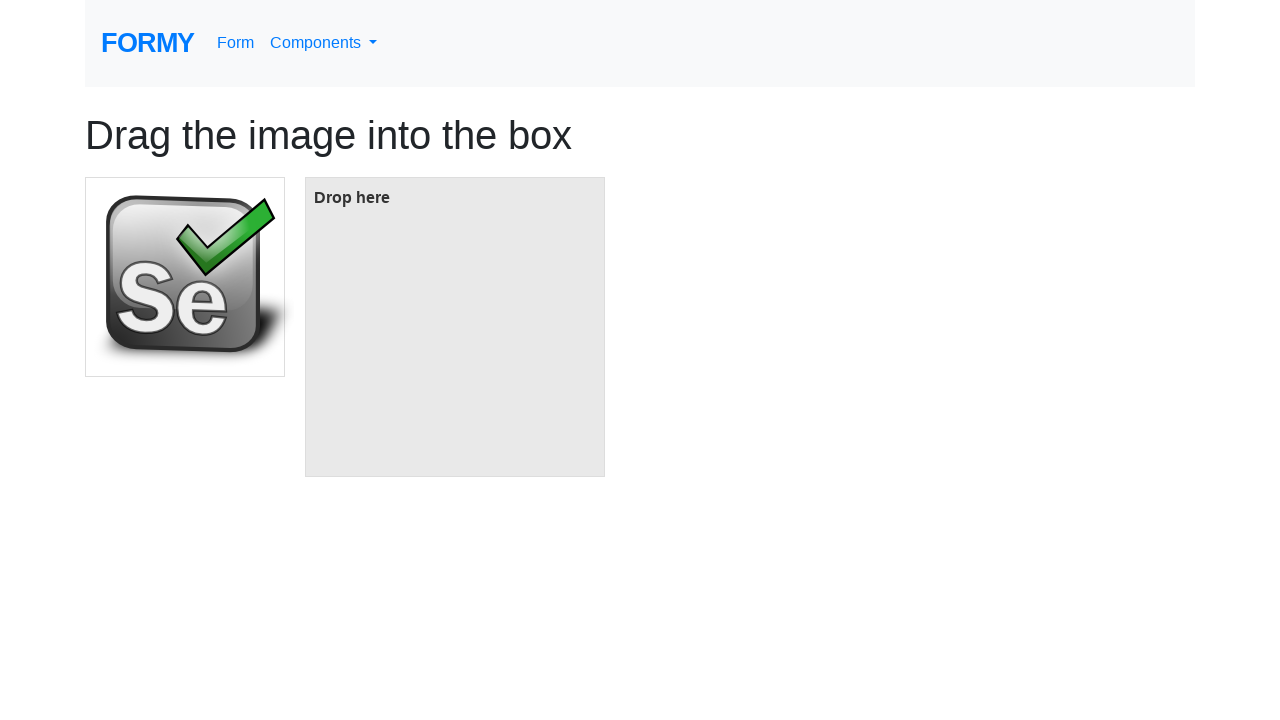

Located the image element to be dragged
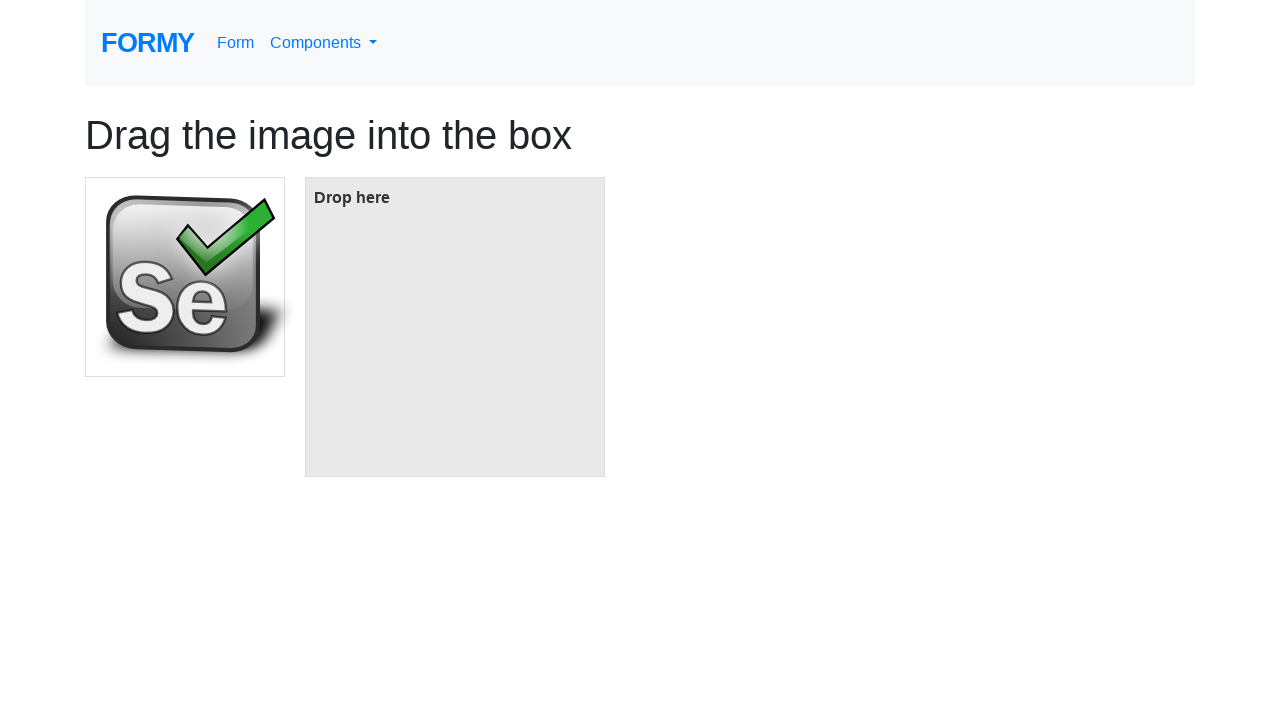

Located the target box element for drop
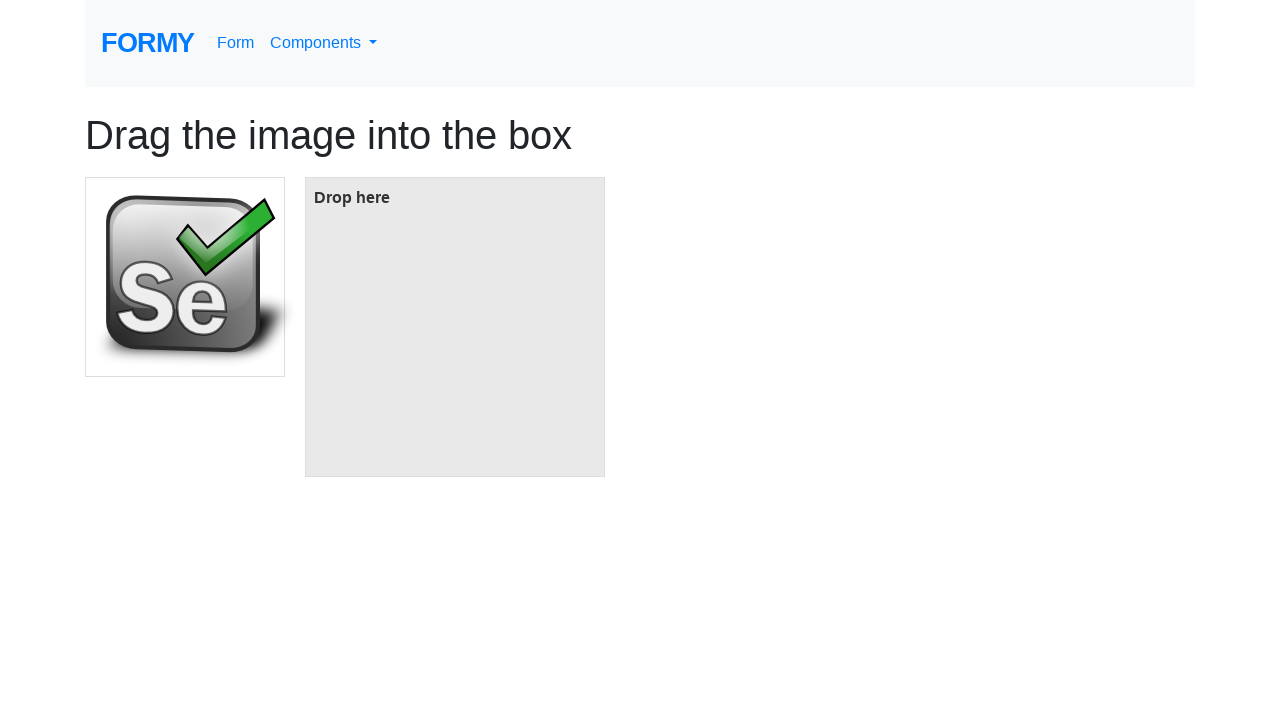

Dragged image element and dropped it into target box at (455, 327)
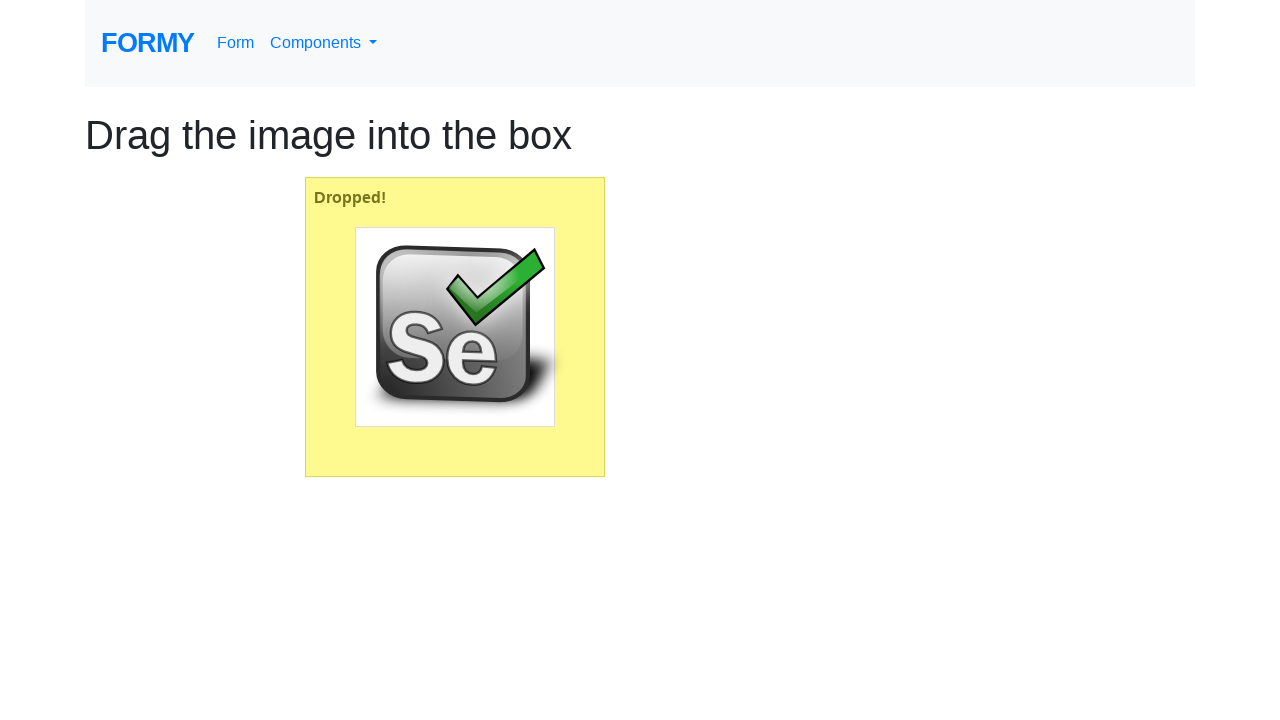

Waited 1 second to verify drag and drop action completed
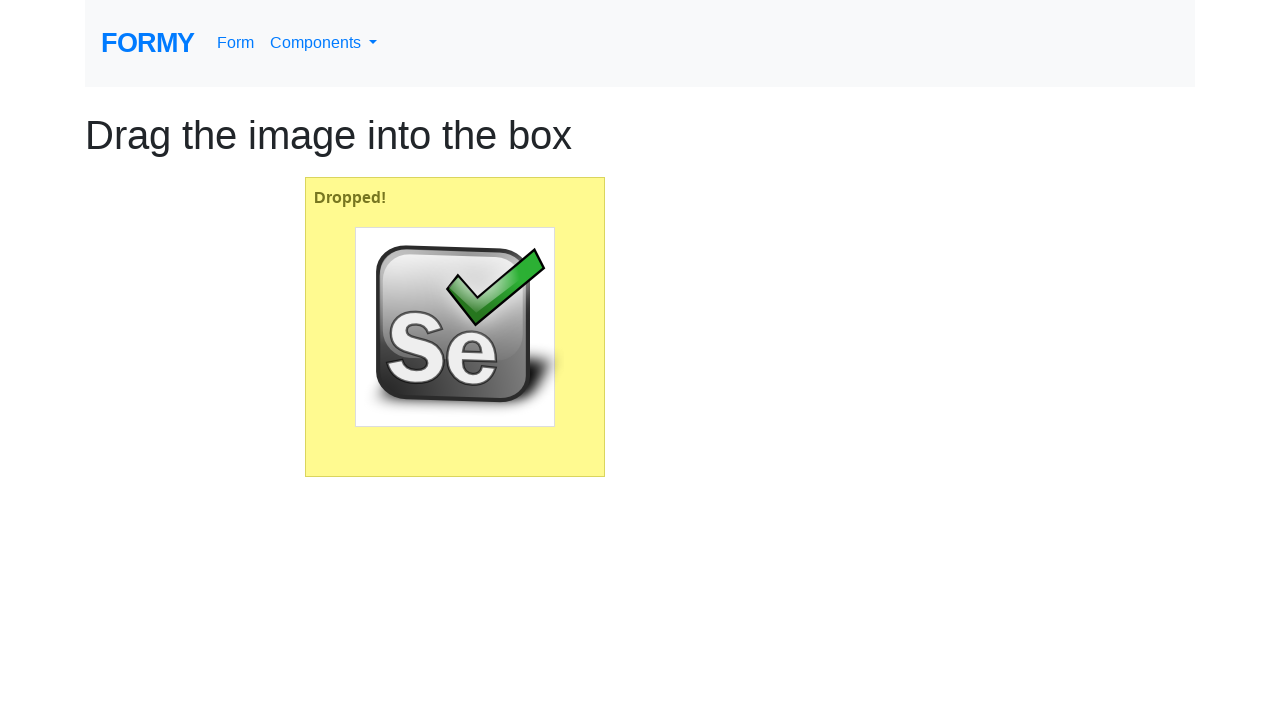

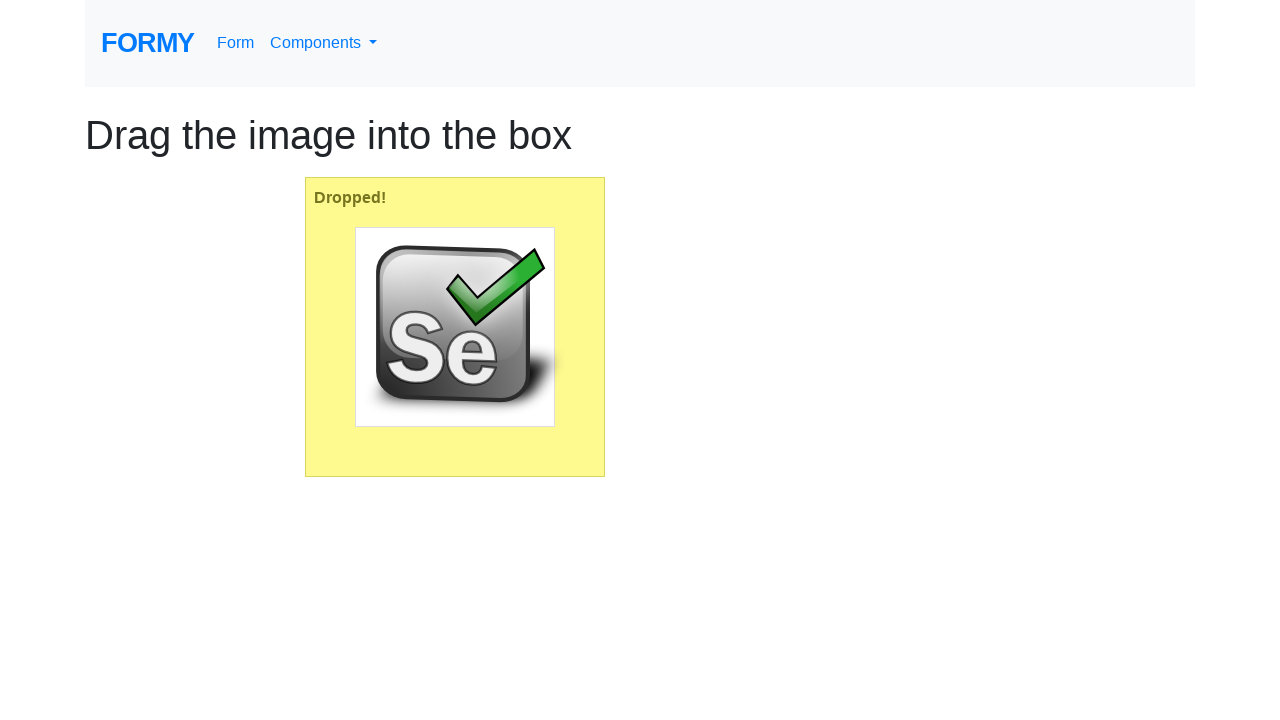